Navigates to Swag Labs website and verifies the page title matches expected value

Starting URL: https://www.saucedemo.com/v1/

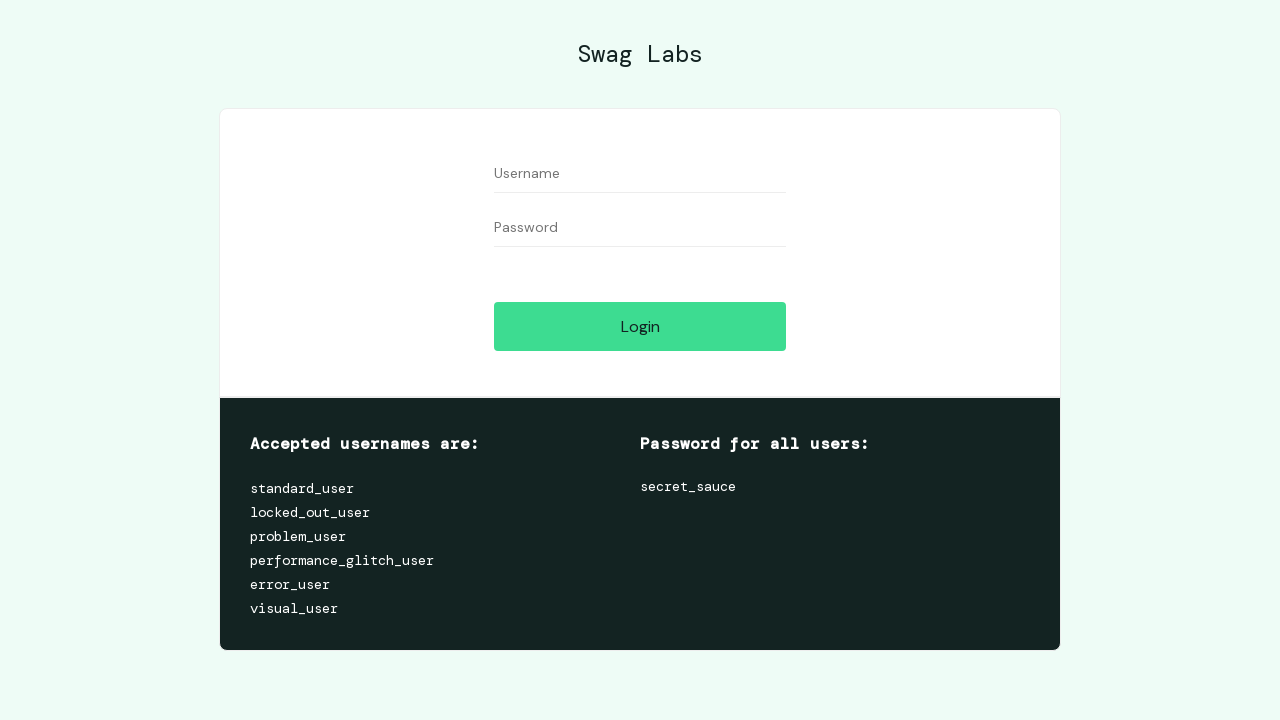

Navigated to Swag Labs website at https://www.saucedemo.com/v1/
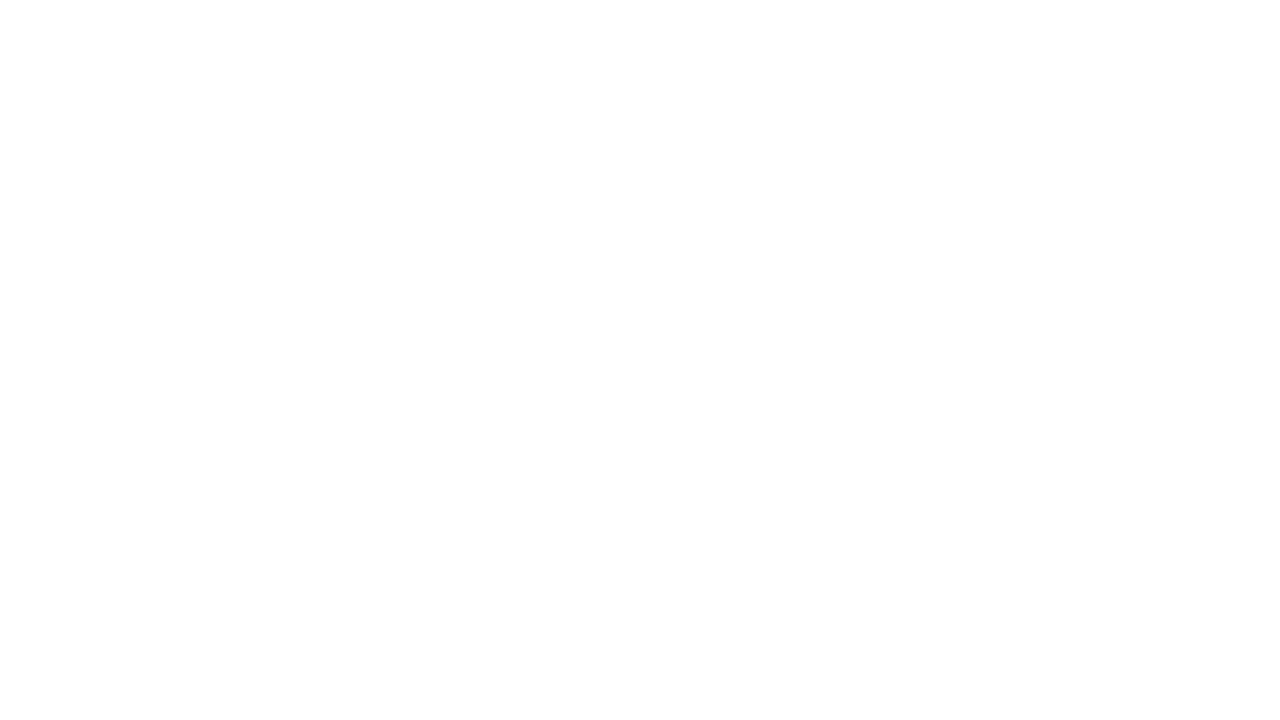

Retrieved page title
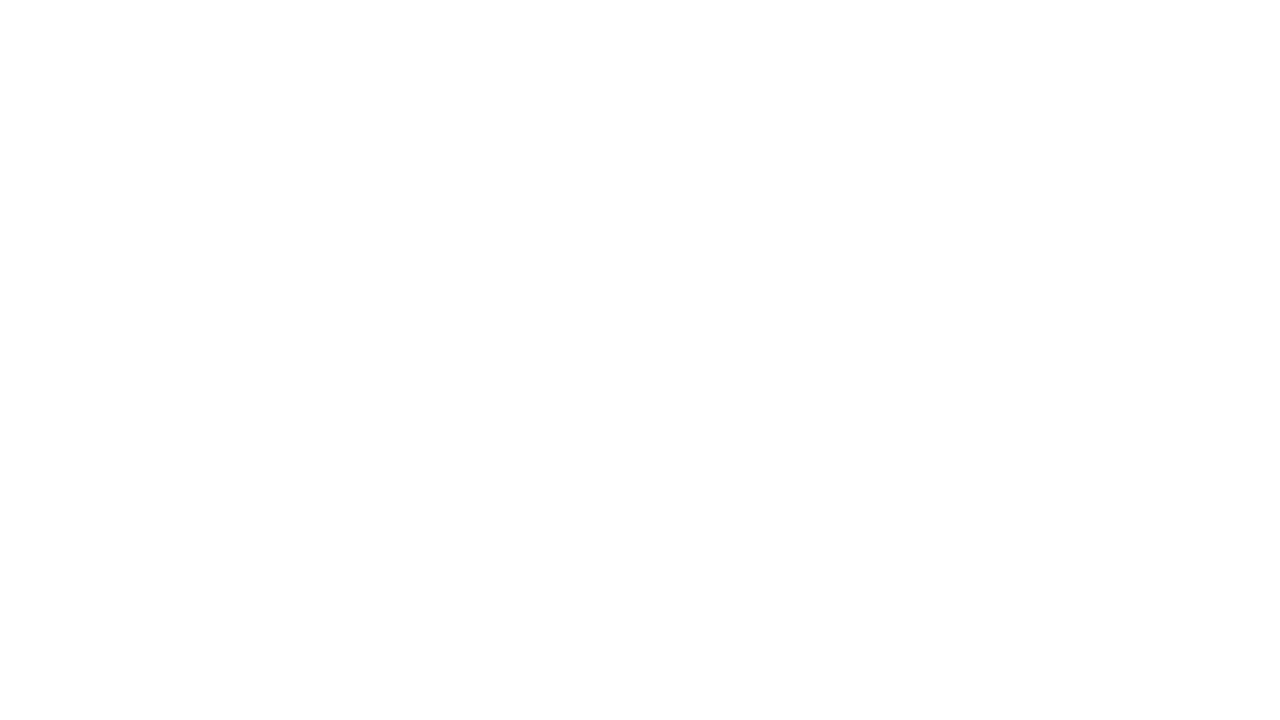

Verified page title matches expected value 'Swag Labs'
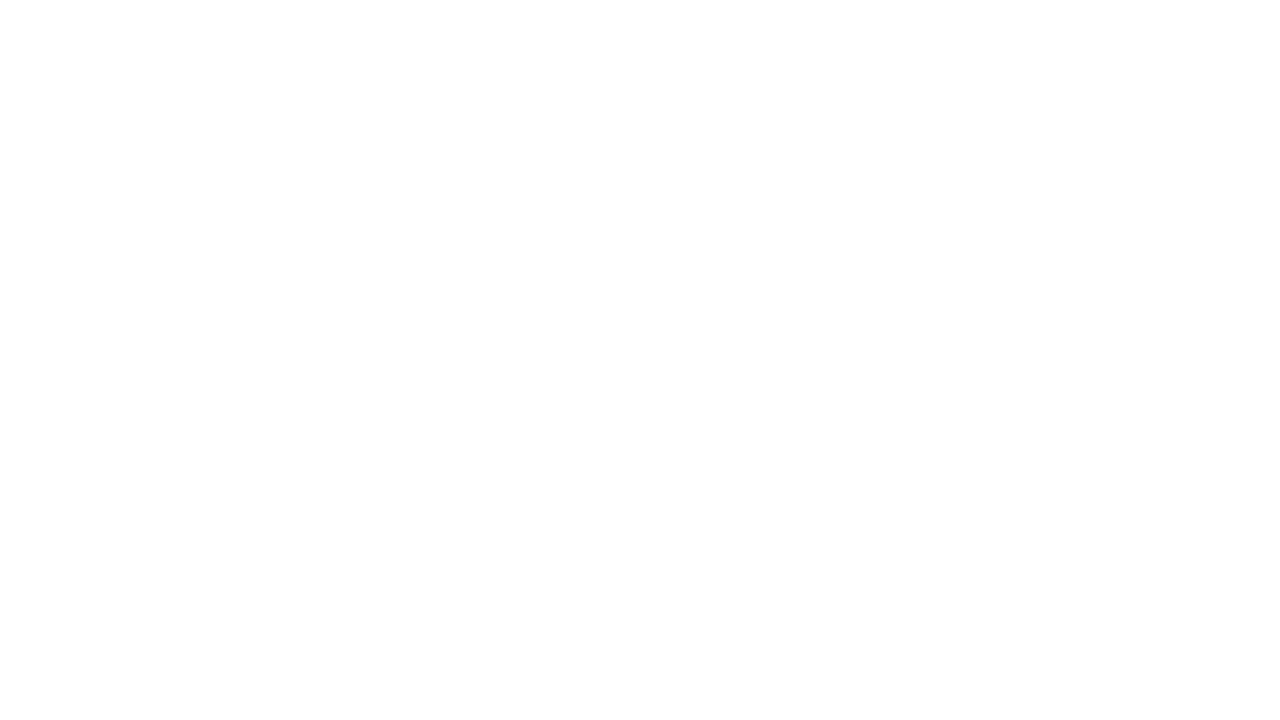

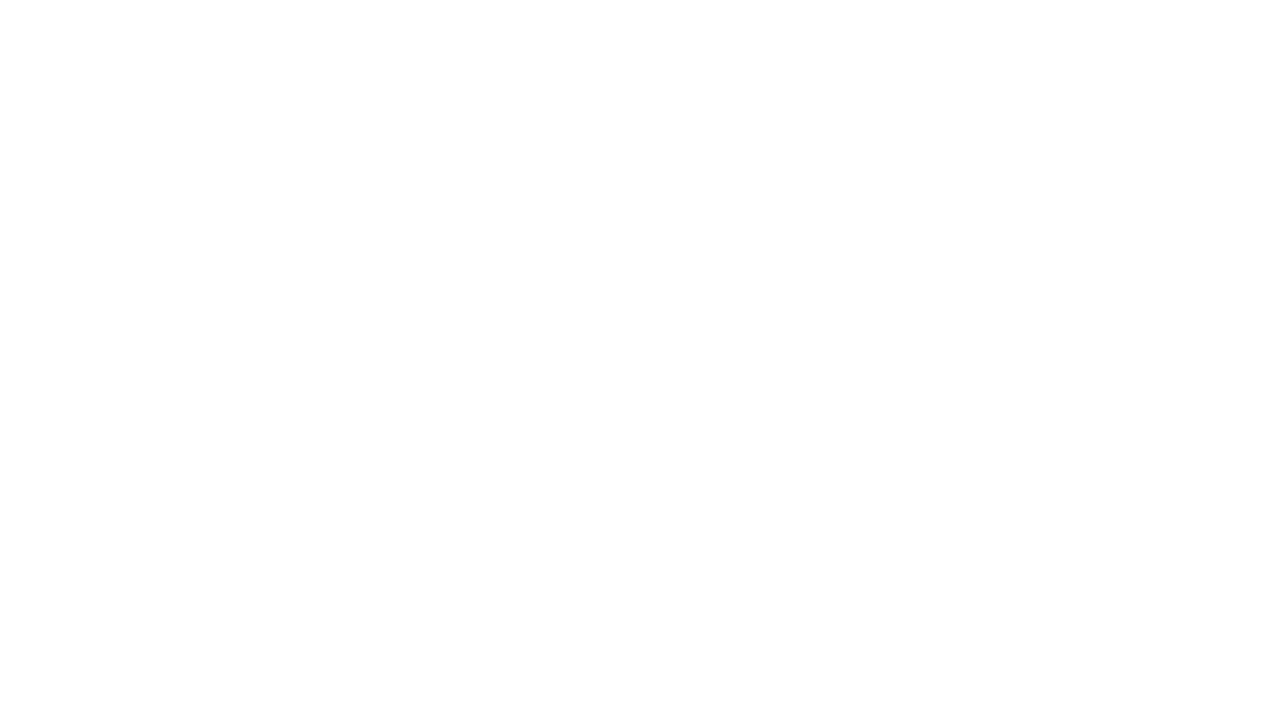